Tests a practice form by filling in first name, last name, selecting gender and profession radio buttons, then submitting the form

Starting URL: https://awesomeqa.com/practice.html

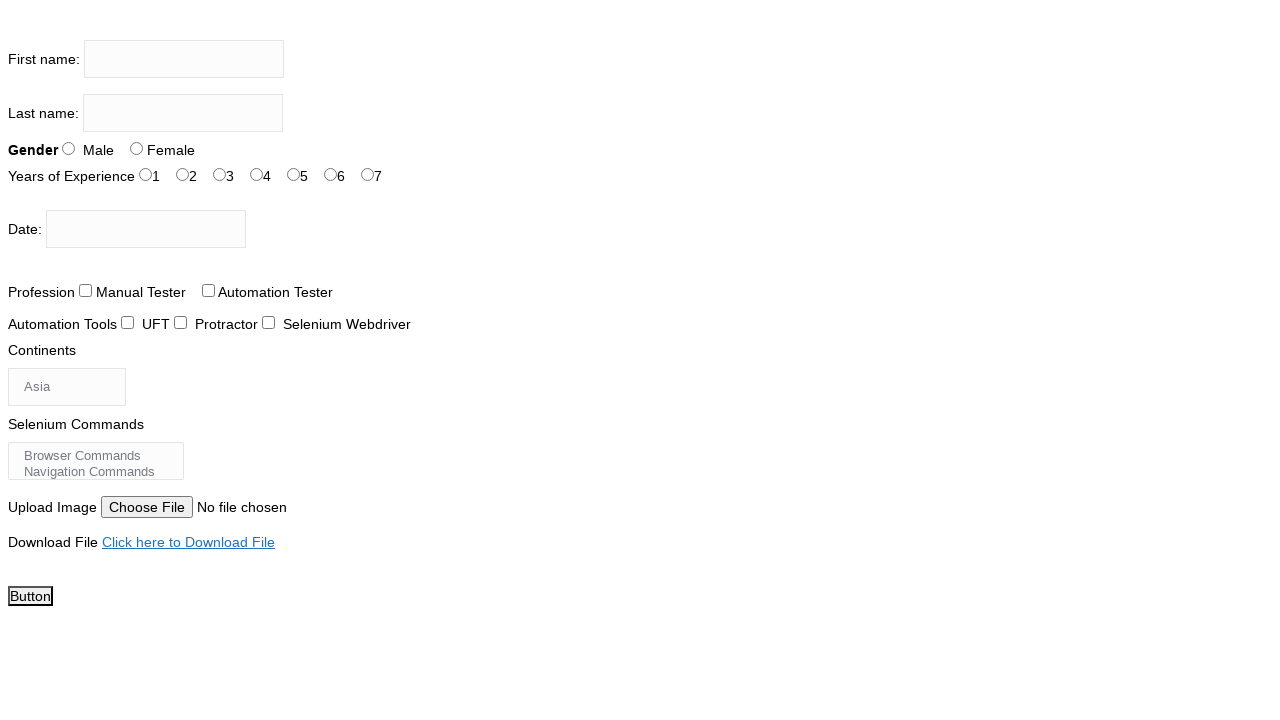

Filled first name field with 'Komal' on input[name='firstname']
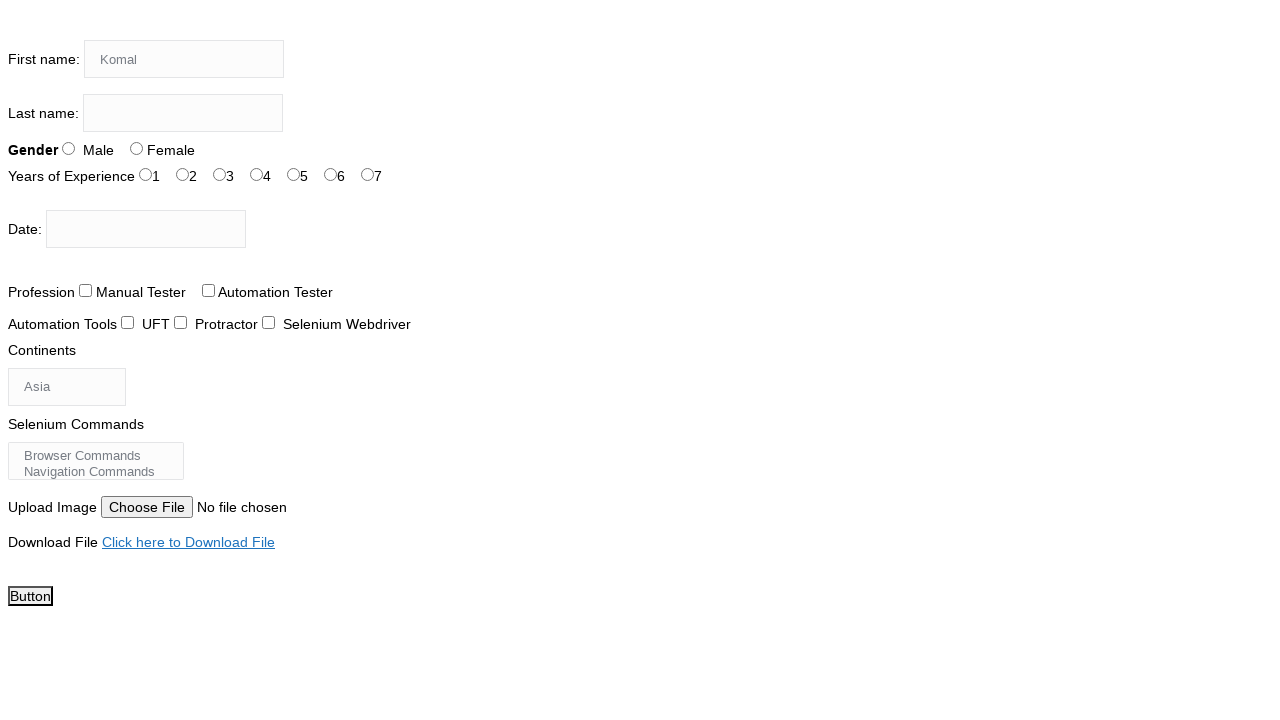

Filled last name field with 'Bhoi' on input[name='lastname']
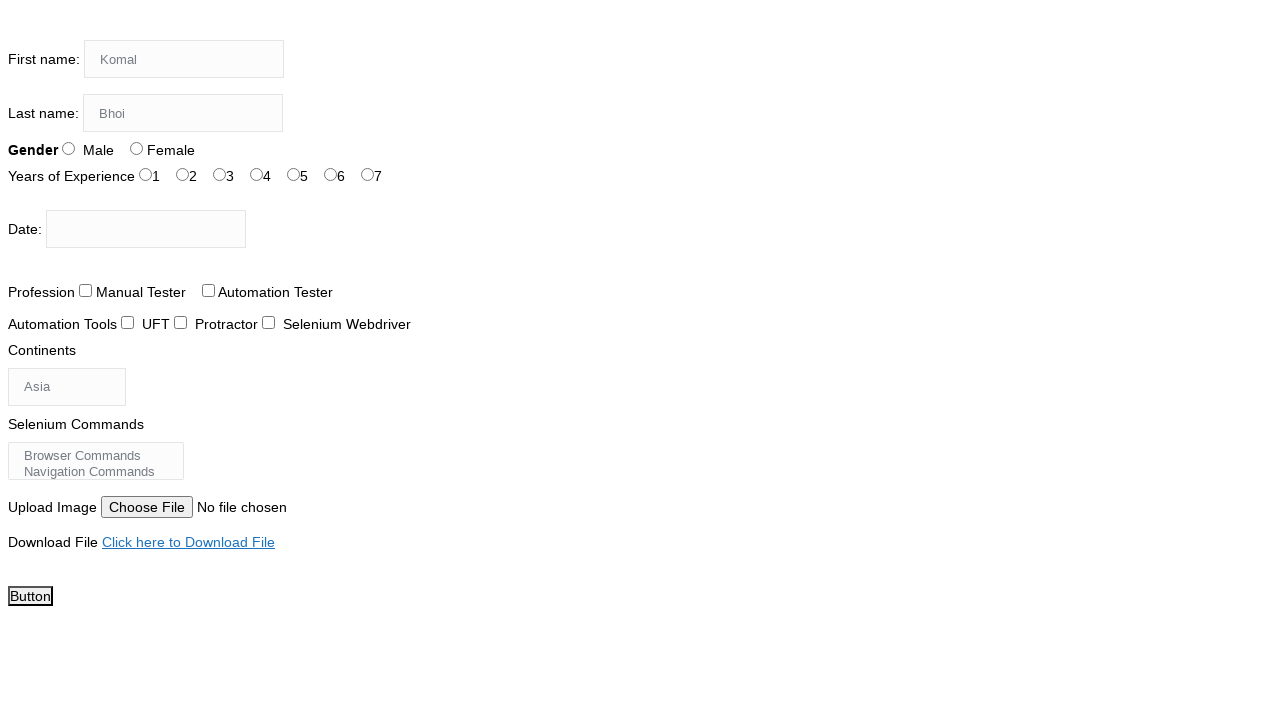

Selected Male gender radio button at (136, 148) on #sex-1
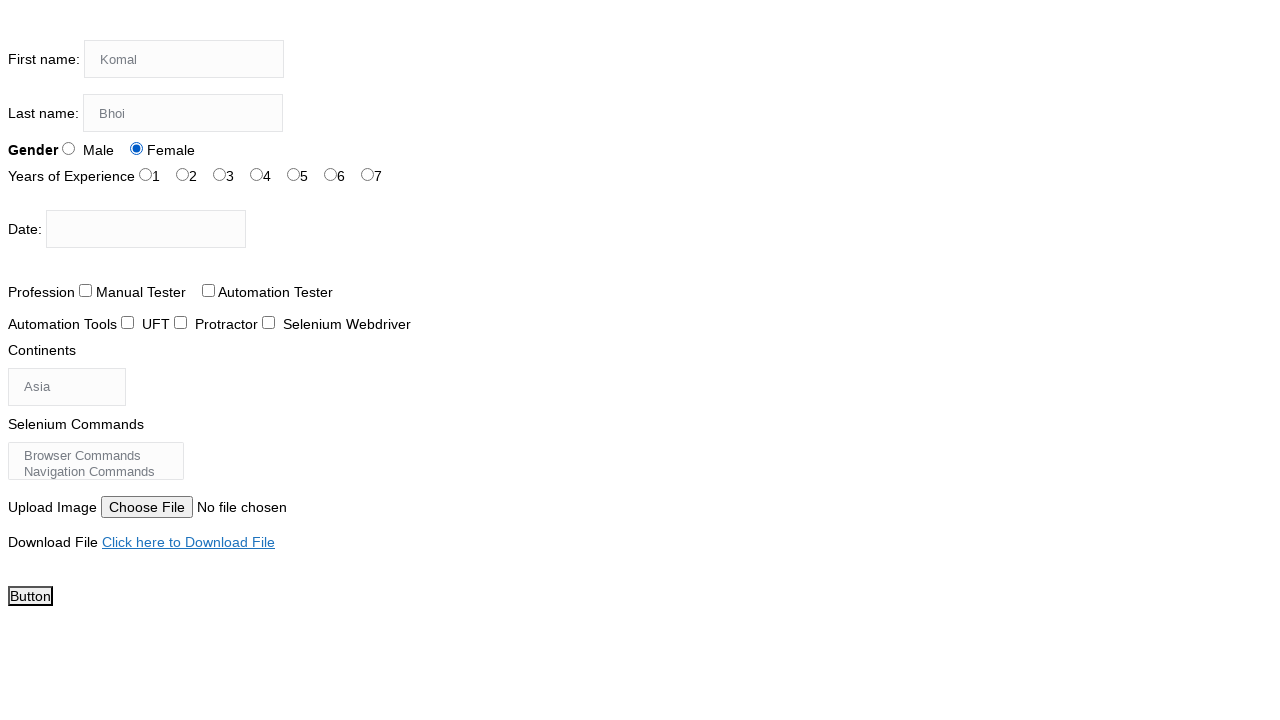

Selected Student profession radio button at (208, 290) on #profession-1
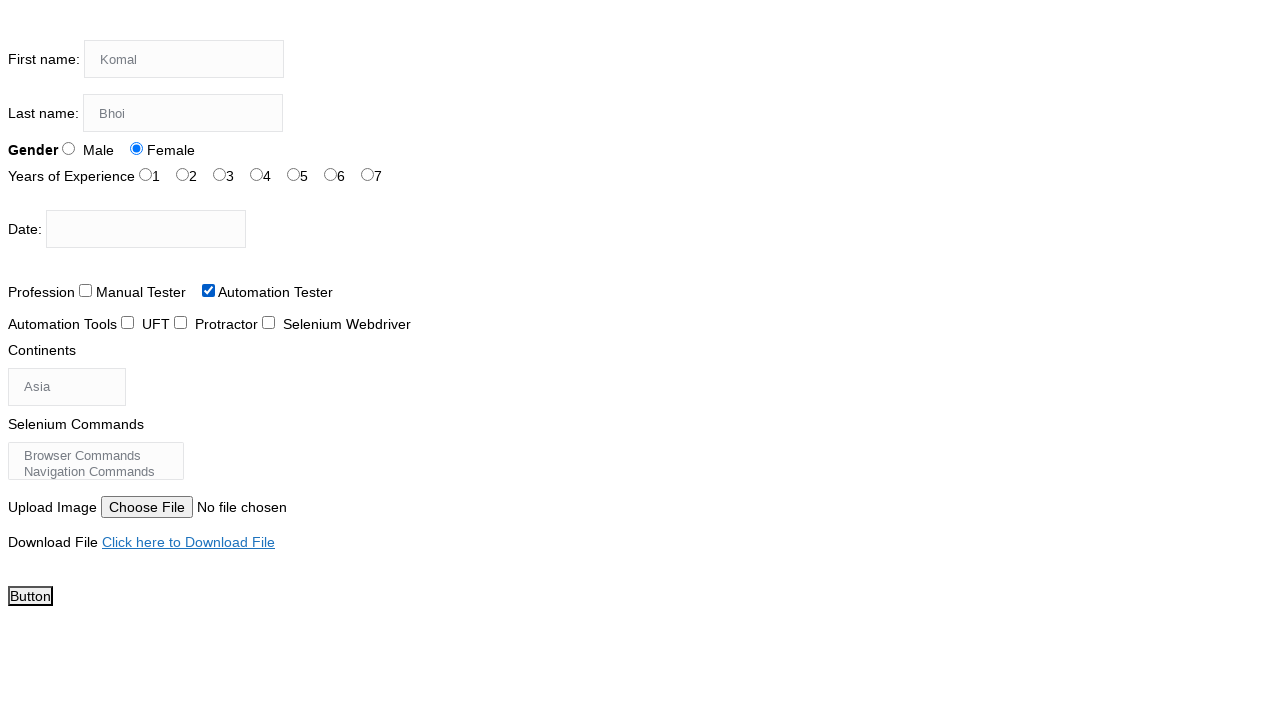

Submit button is visible and ready
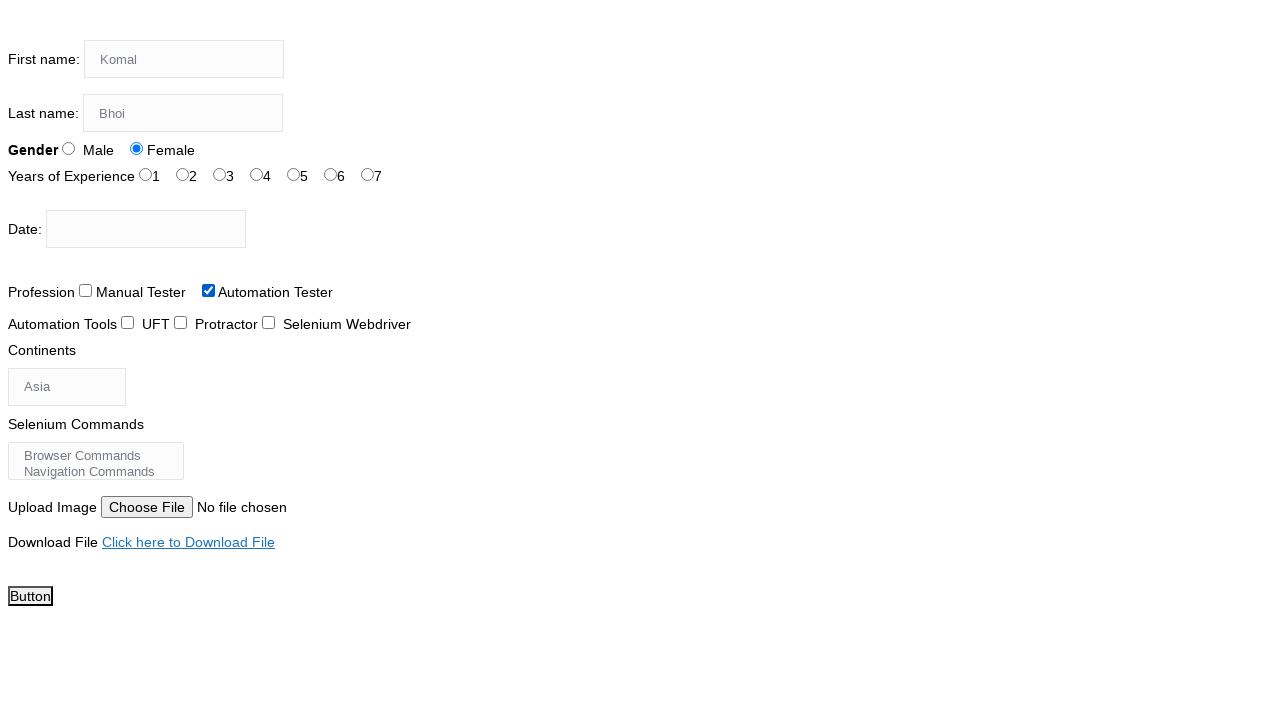

Clicked submit button to submit the practice form at (30, 596) on #submit
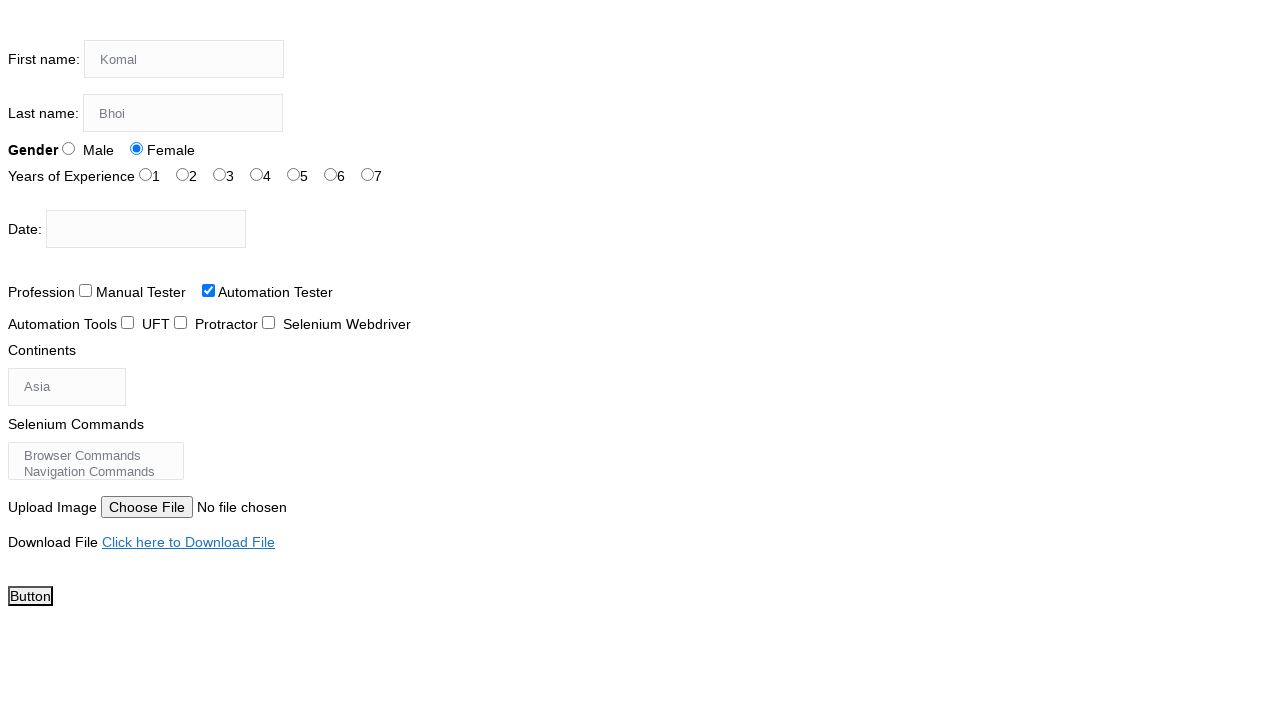

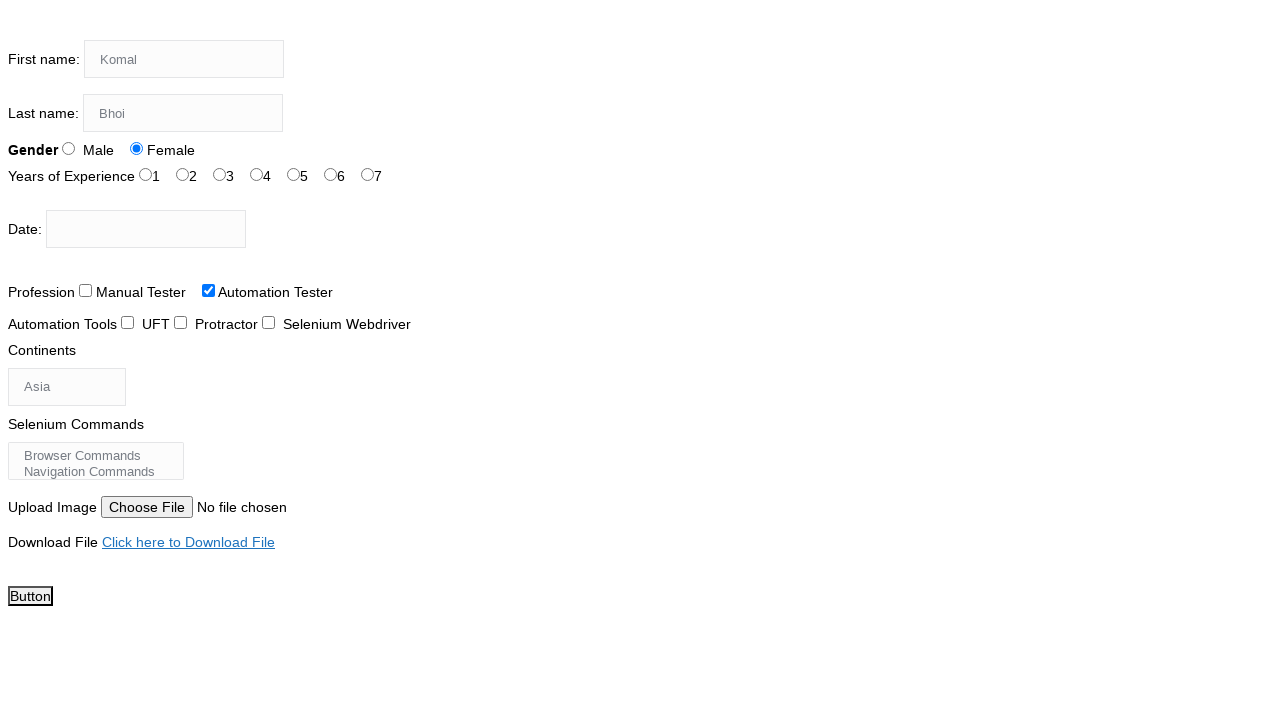